Tests unmarking items as complete by unchecking their checkboxes

Starting URL: https://demo.playwright.dev/todomvc

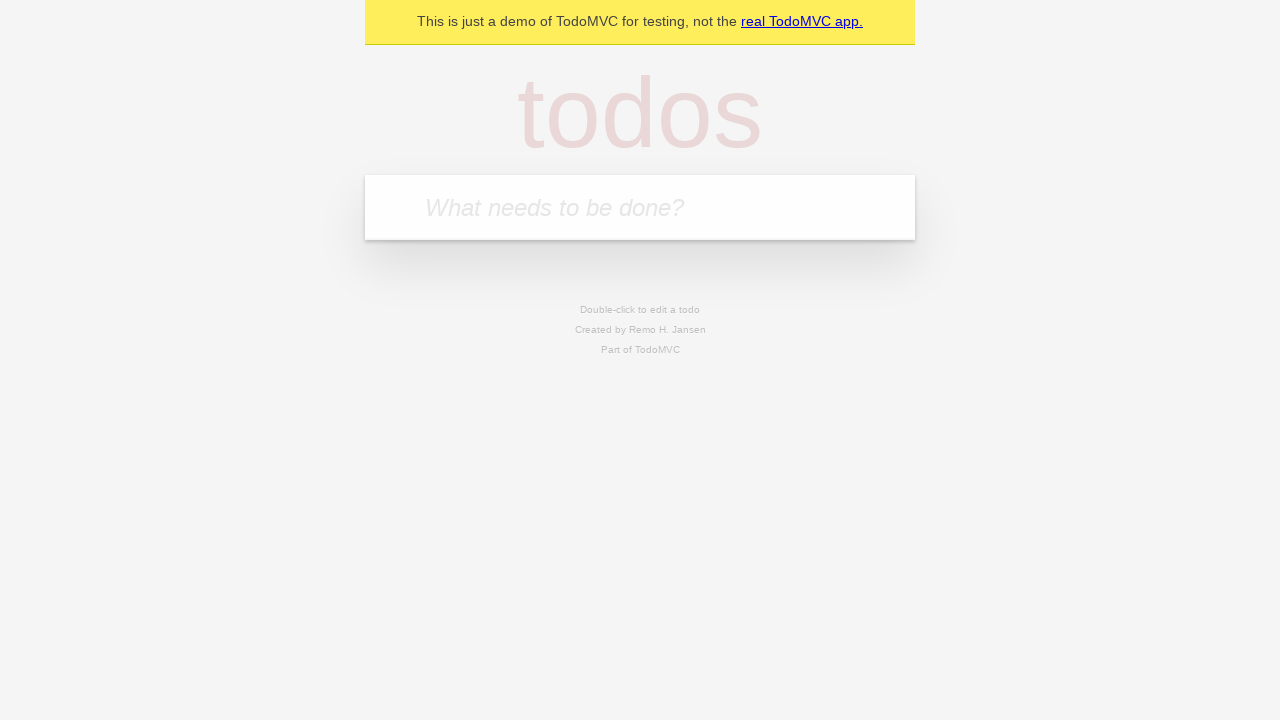

Filled todo input with 'buy some cheese' on internal:attr=[placeholder="What needs to be done?"i]
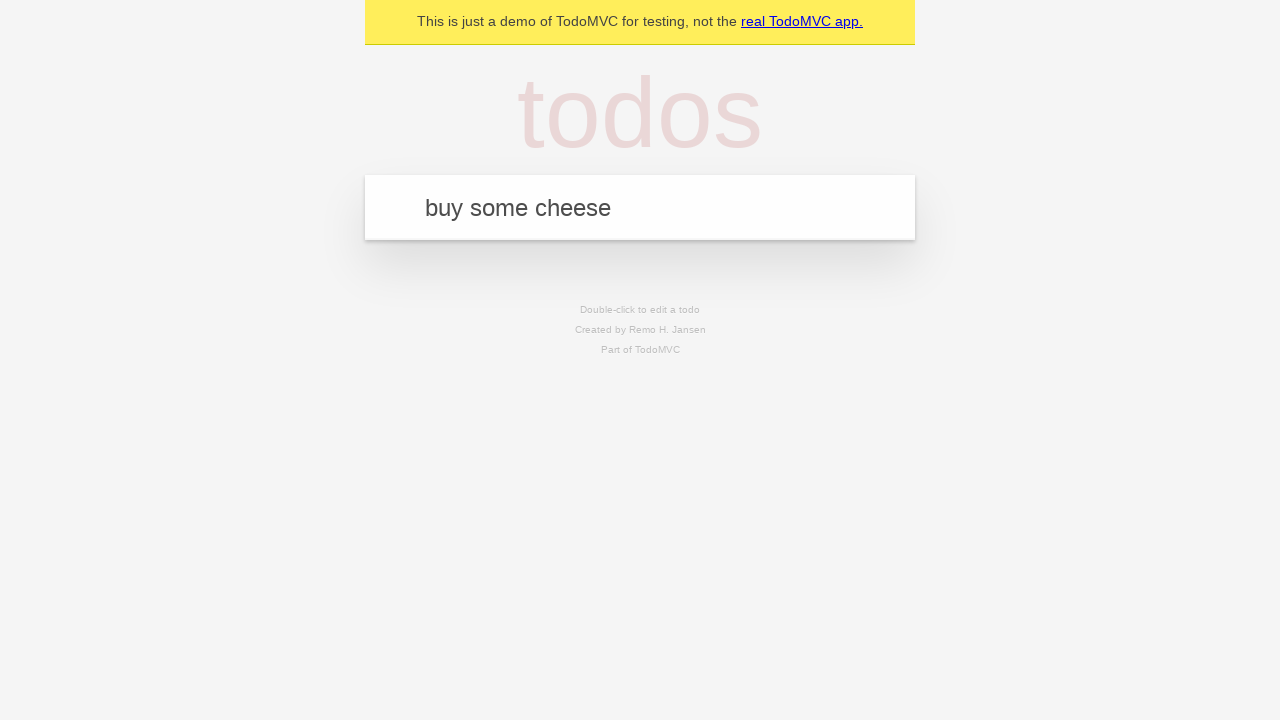

Pressed Enter to create todo item 'buy some cheese' on internal:attr=[placeholder="What needs to be done?"i]
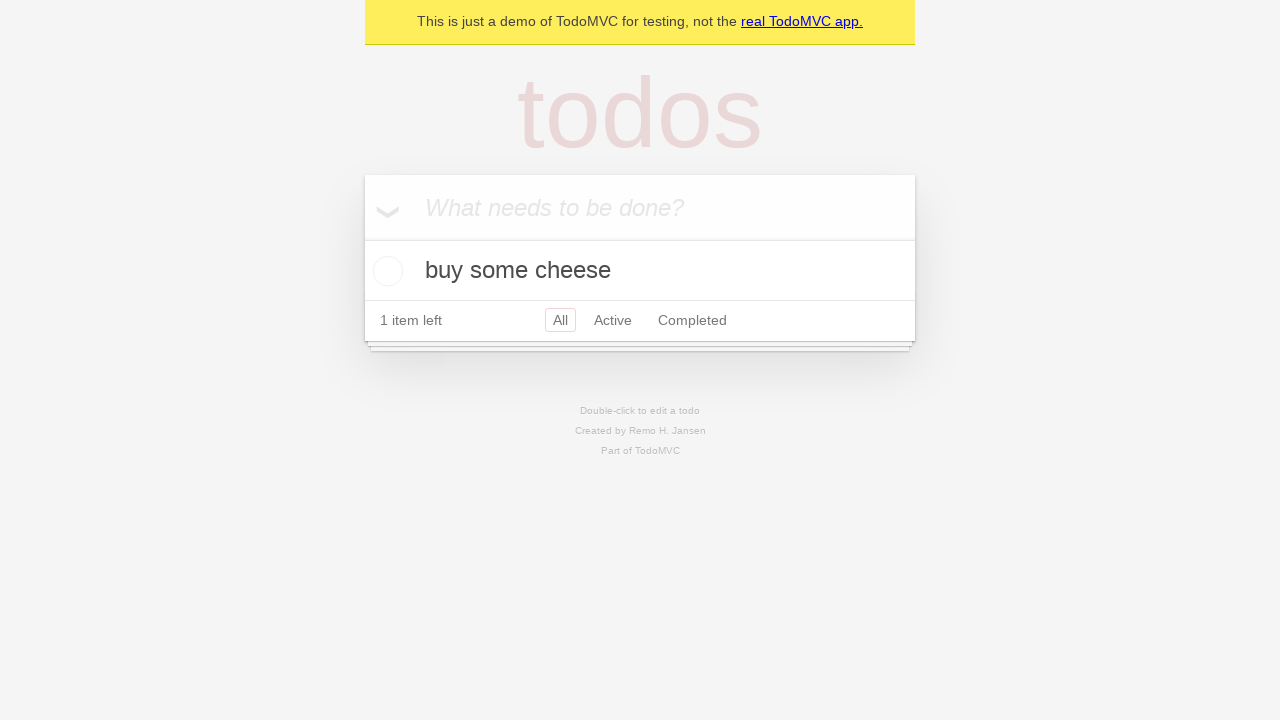

Filled todo input with 'feed the cat' on internal:attr=[placeholder="What needs to be done?"i]
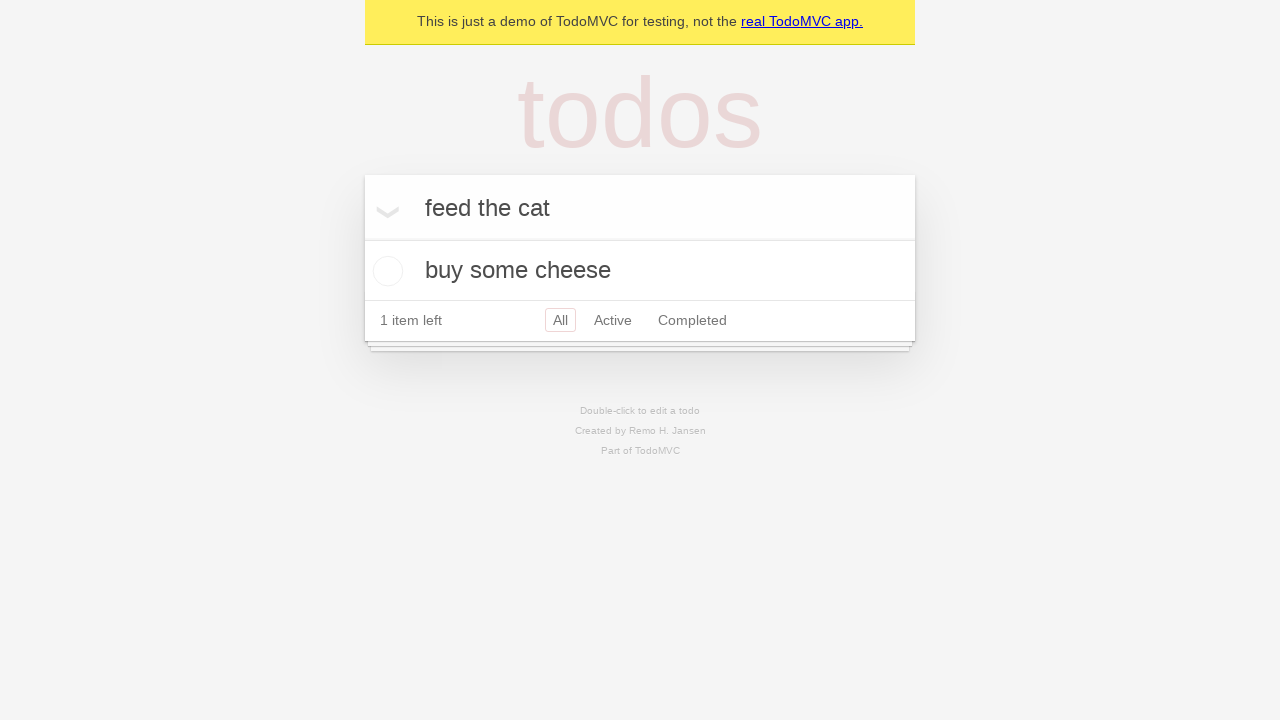

Pressed Enter to create todo item 'feed the cat' on internal:attr=[placeholder="What needs to be done?"i]
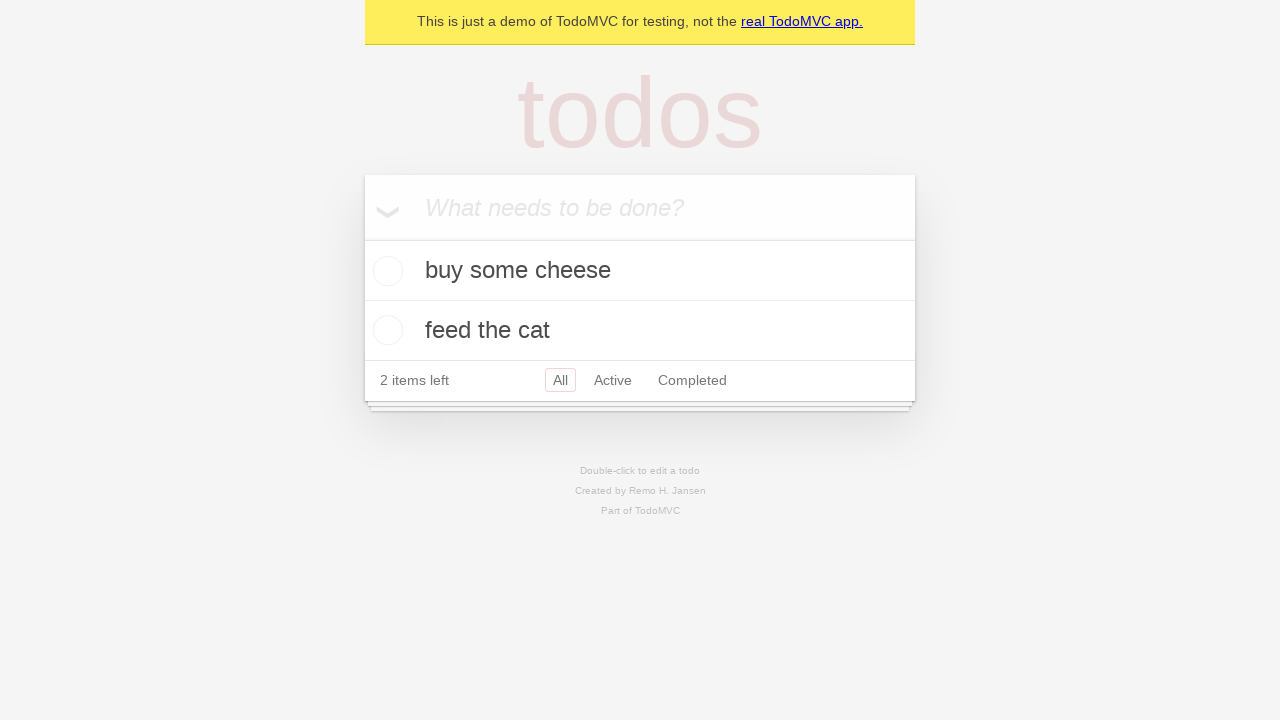

Waited for second todo item to appear
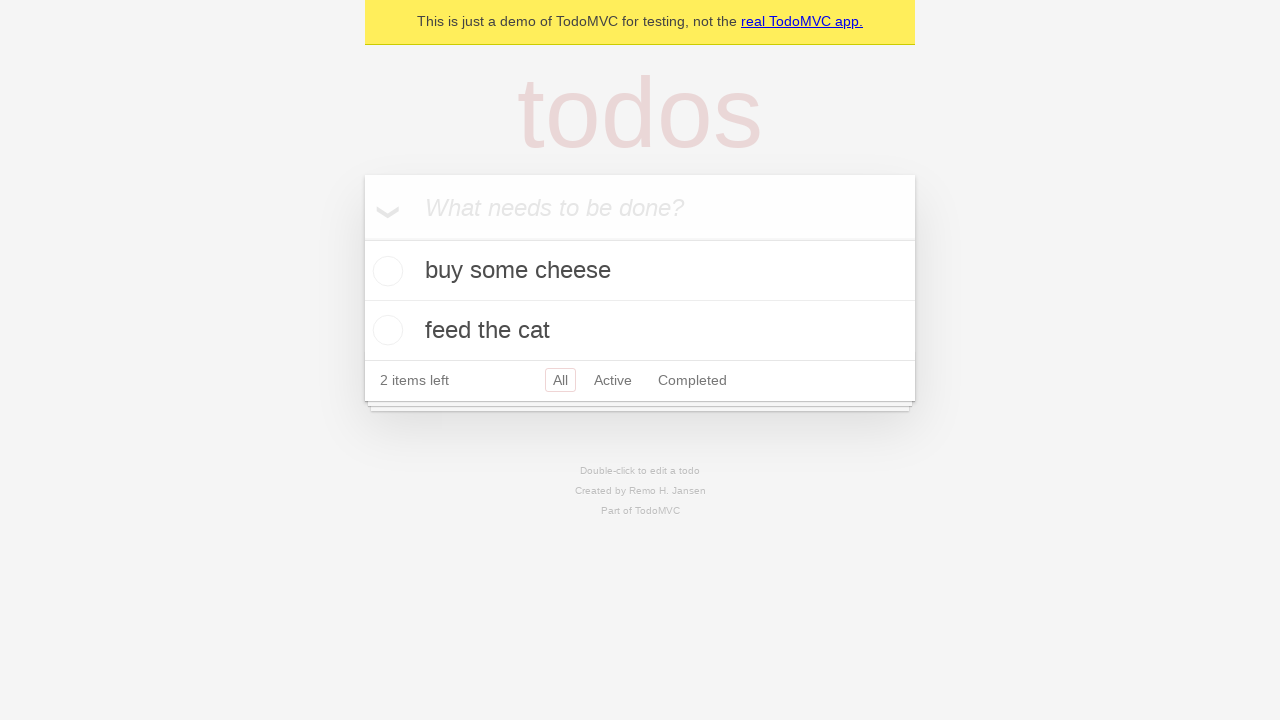

Checked the first todo item checkbox to mark as complete at (385, 271) on [data-testid='todo-item'] >> nth=0 >> internal:role=checkbox
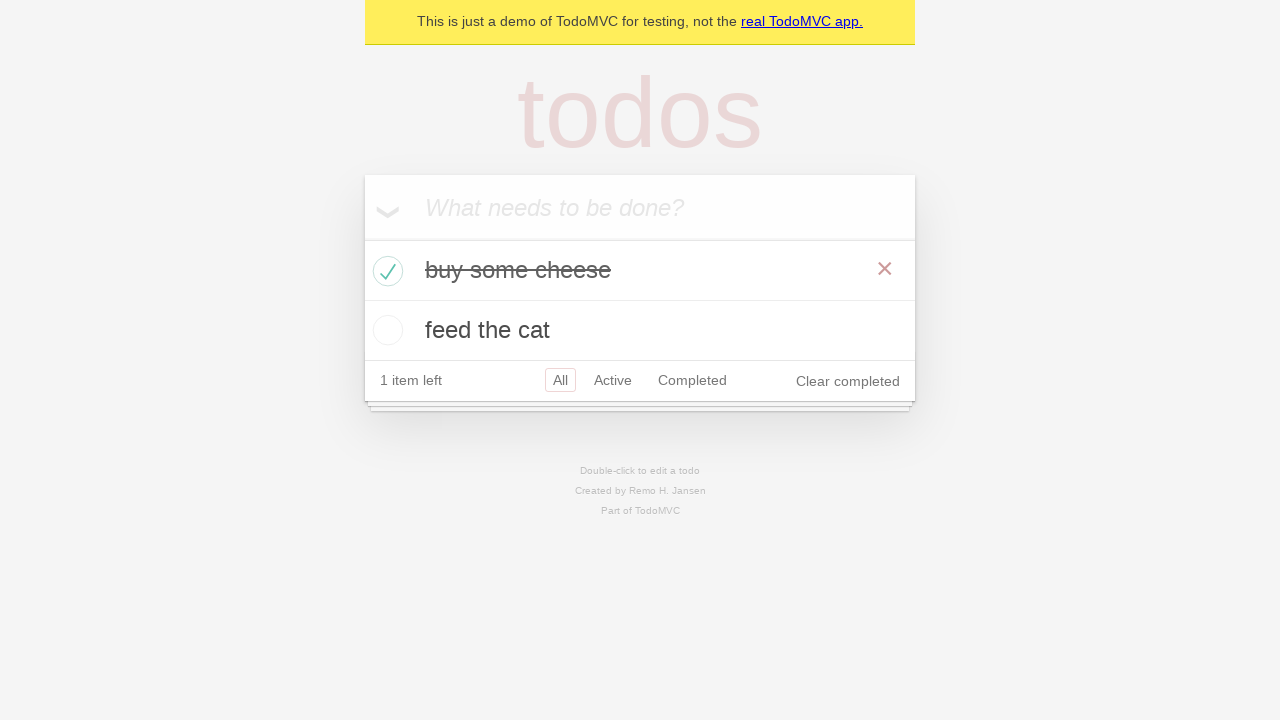

Unchecked the first todo item checkbox to mark as incomplete at (385, 271) on [data-testid='todo-item'] >> nth=0 >> internal:role=checkbox
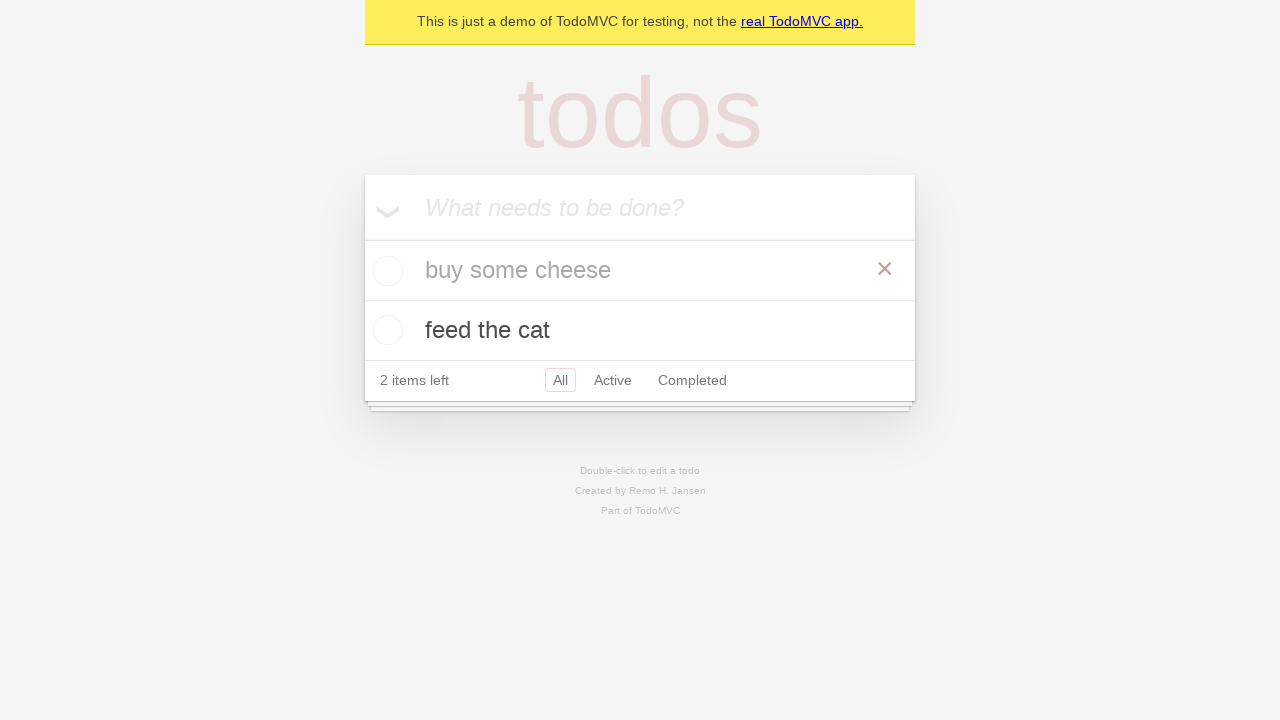

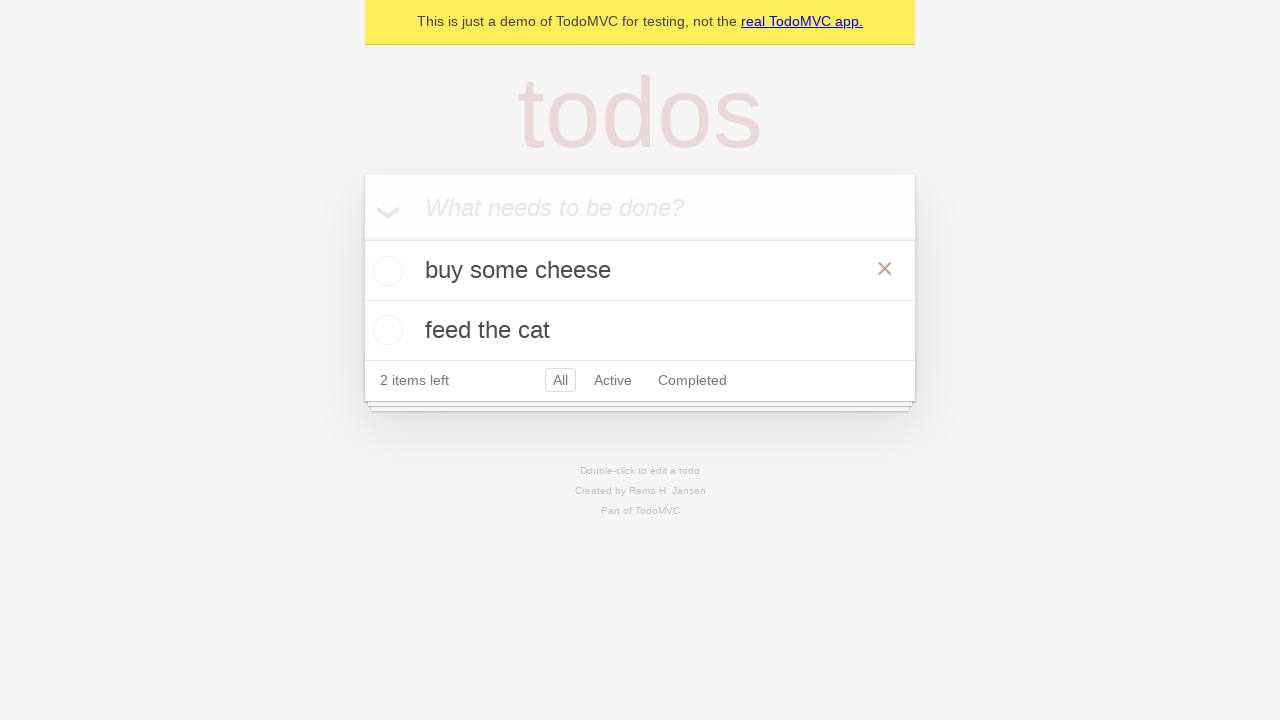